Tests that navigating through the site (clicking on journalism link) does not produce any console errors.

Starting URL: https://darrenjaworski.com

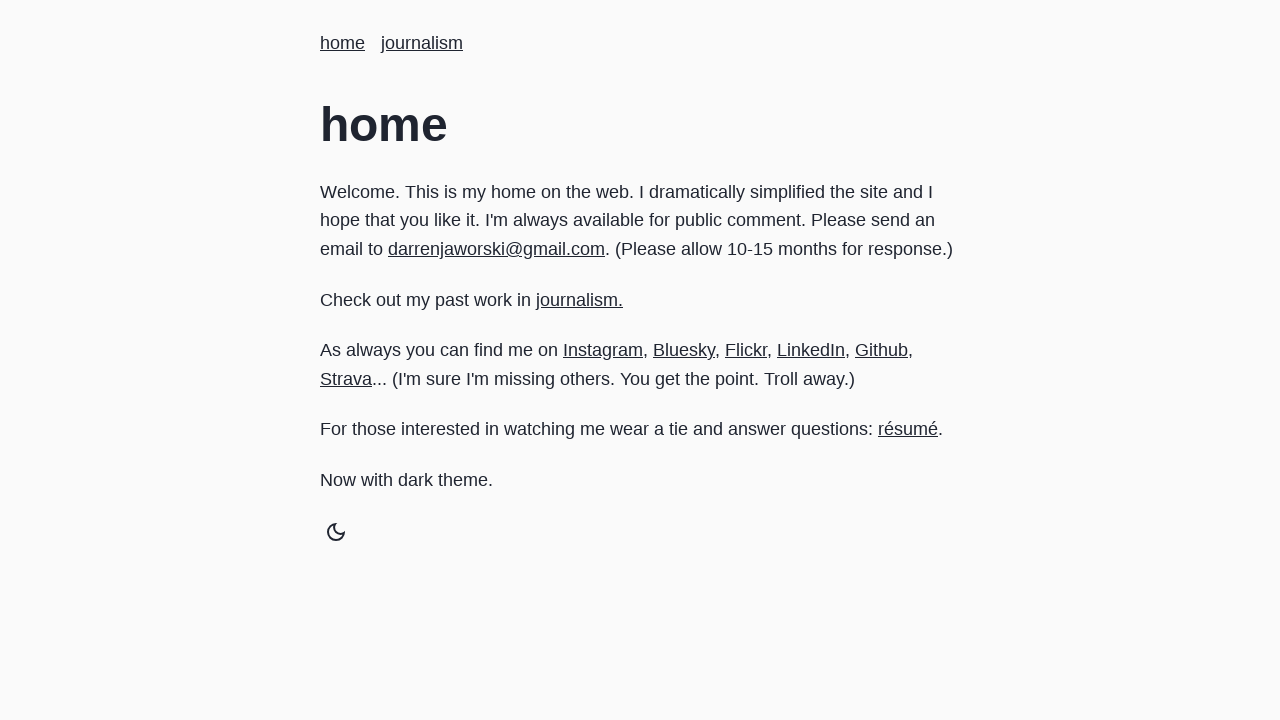

Clicked on journalism navigation link at (422, 43) on [data-testid='nav-journalism']
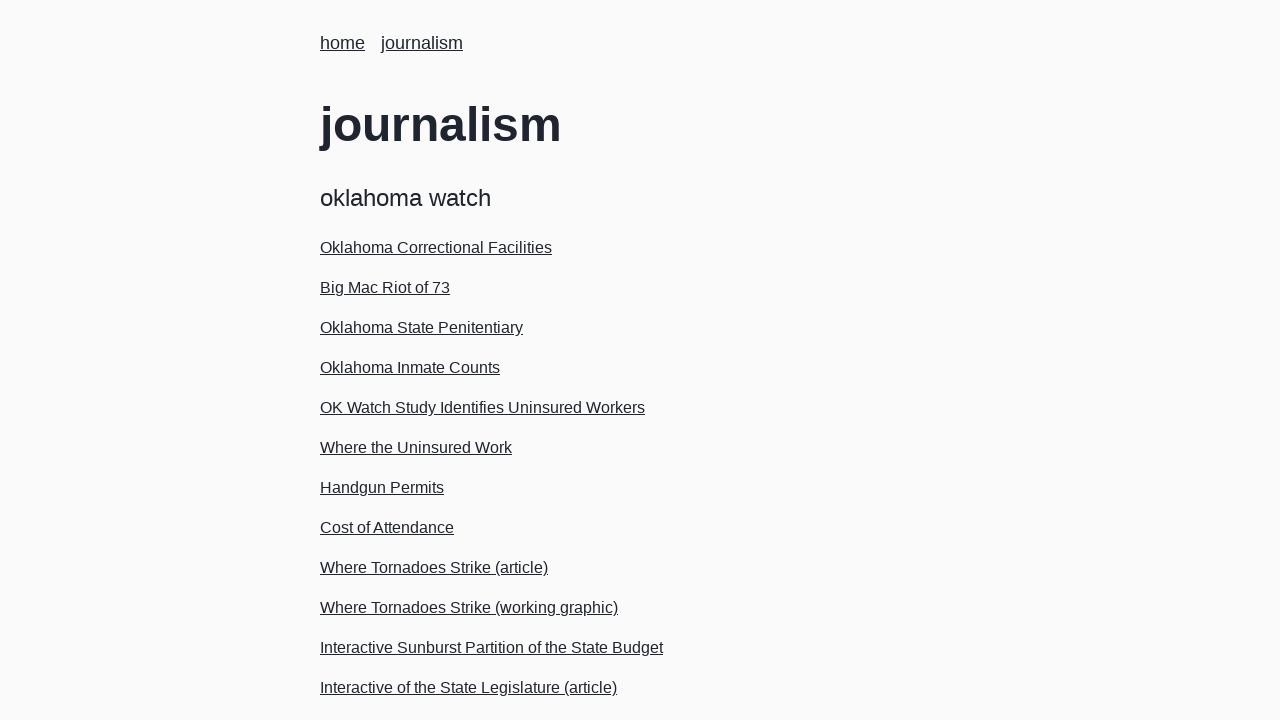

Waited for page to load and async operations to complete
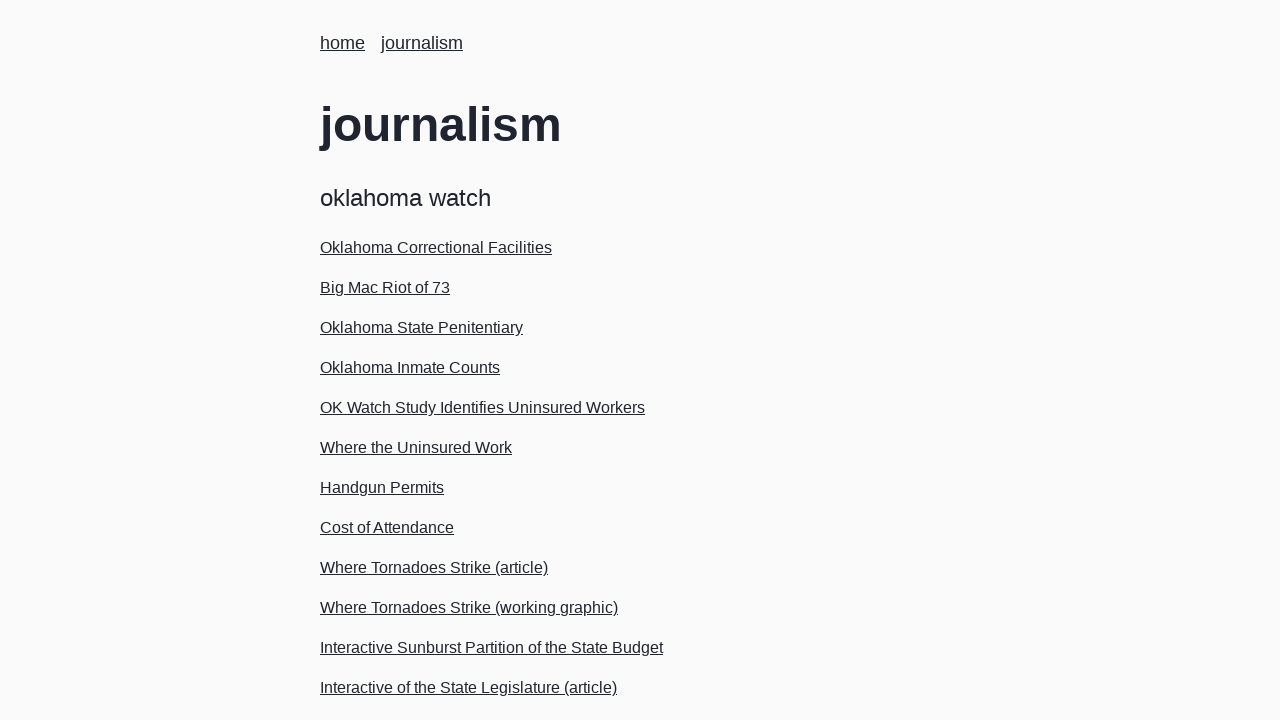

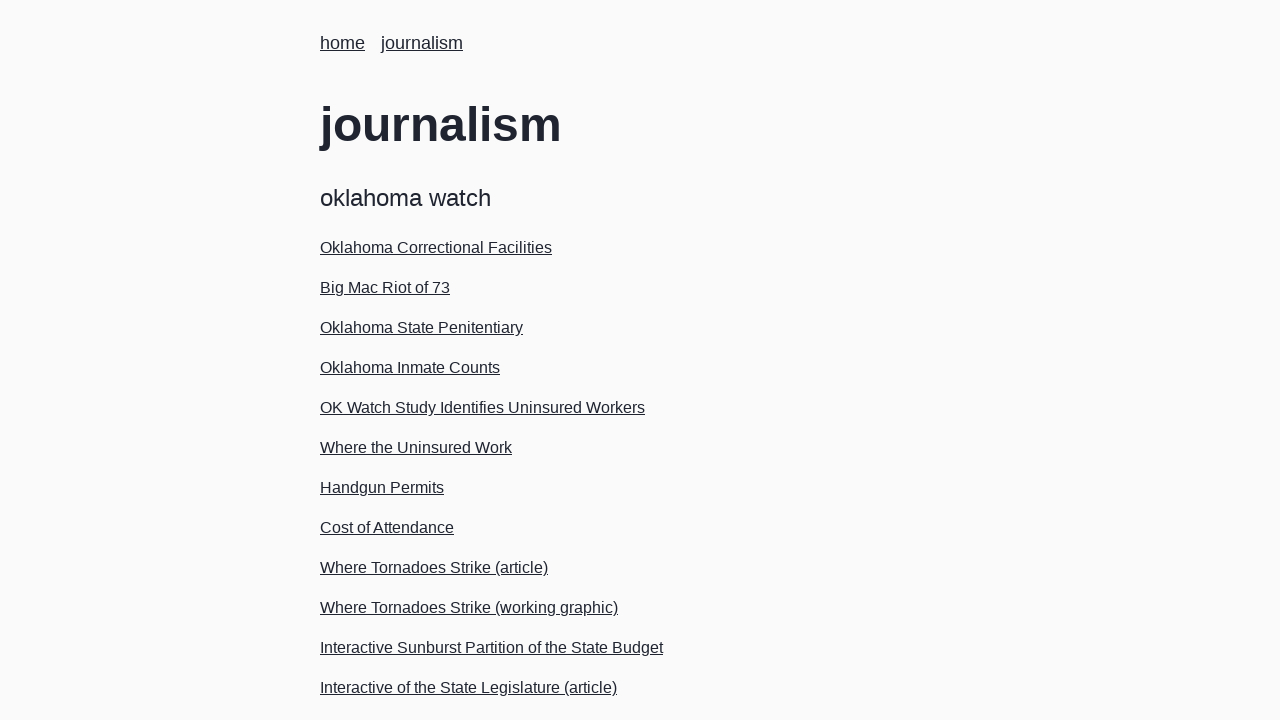